Tests that the complete all checkbox state updates when individual items are completed or cleared

Starting URL: https://demo.playwright.dev/todomvc

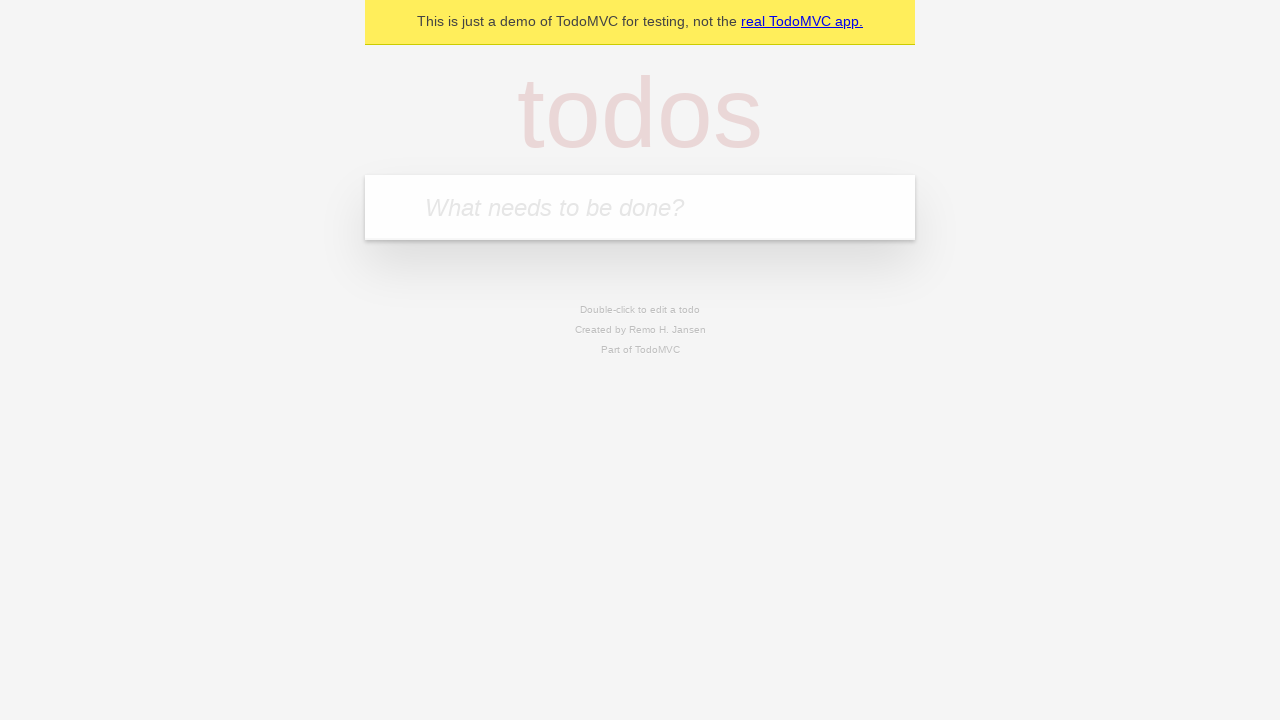

Filled todo input with 'buy some cheese' on internal:attr=[placeholder="What needs to be done?"i]
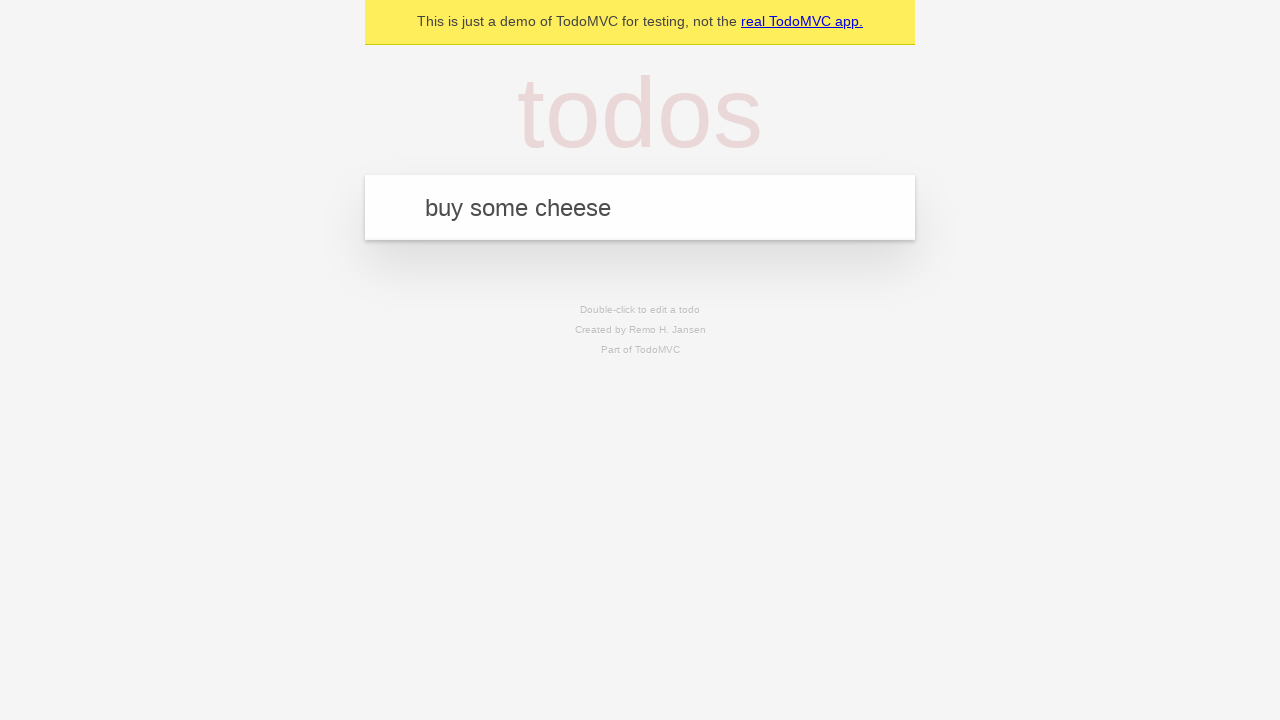

Pressed Enter to create first todo on internal:attr=[placeholder="What needs to be done?"i]
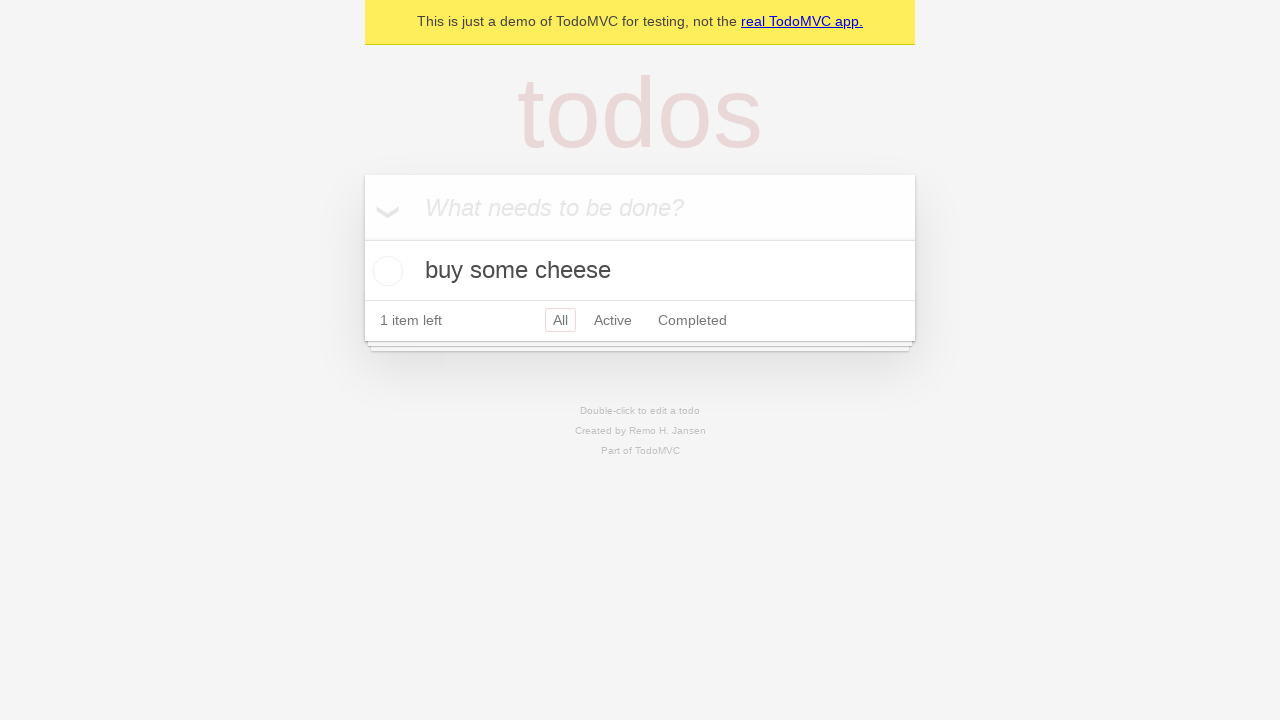

Filled todo input with 'feed the cat' on internal:attr=[placeholder="What needs to be done?"i]
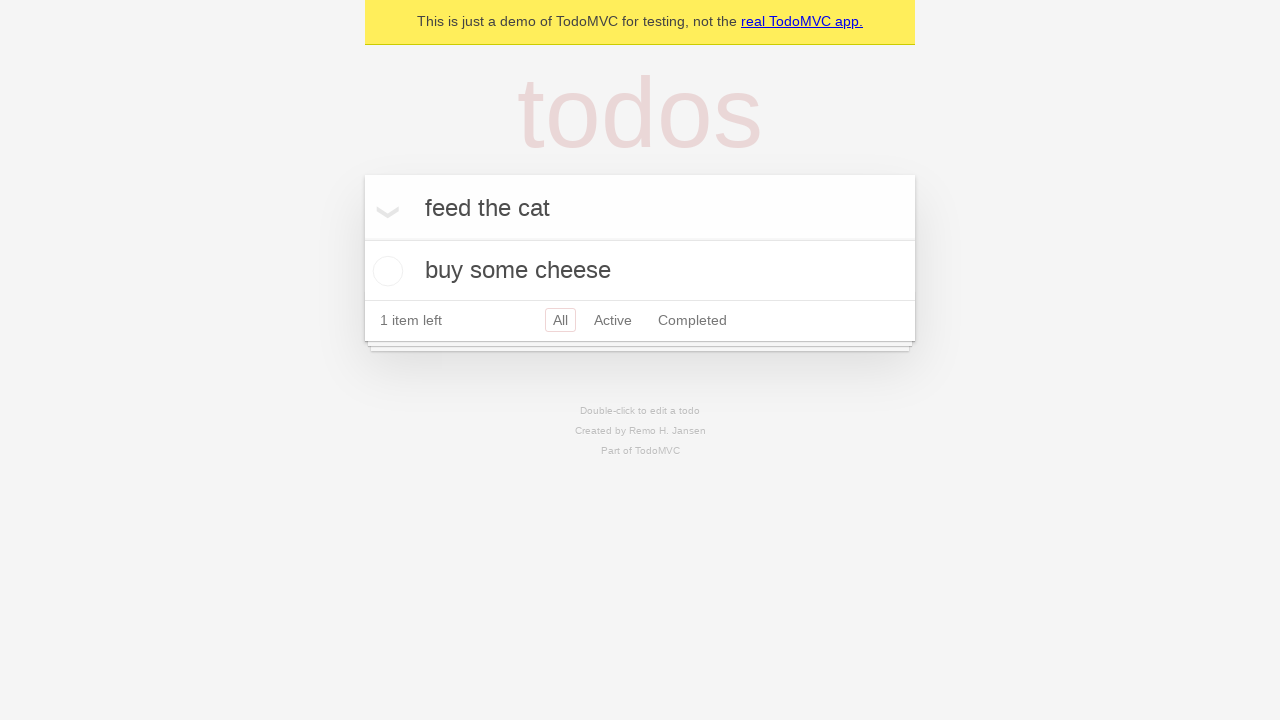

Pressed Enter to create second todo on internal:attr=[placeholder="What needs to be done?"i]
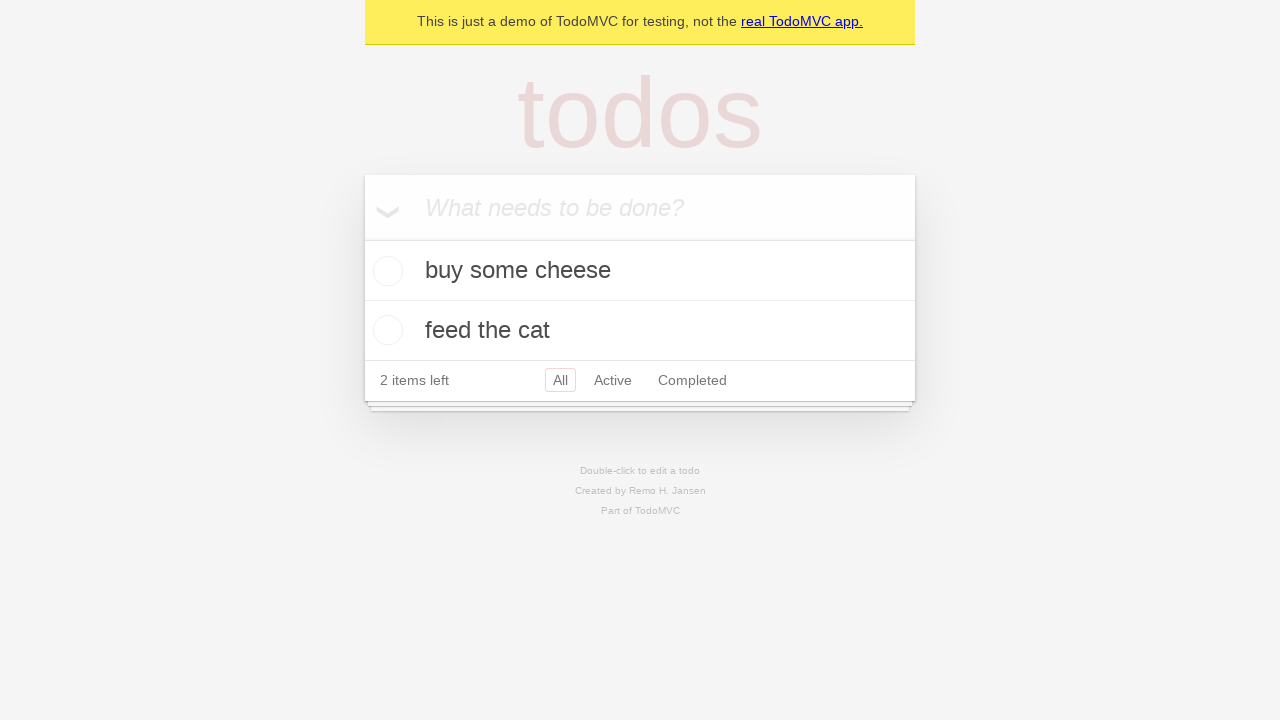

Filled todo input with 'book a doctors appointment' on internal:attr=[placeholder="What needs to be done?"i]
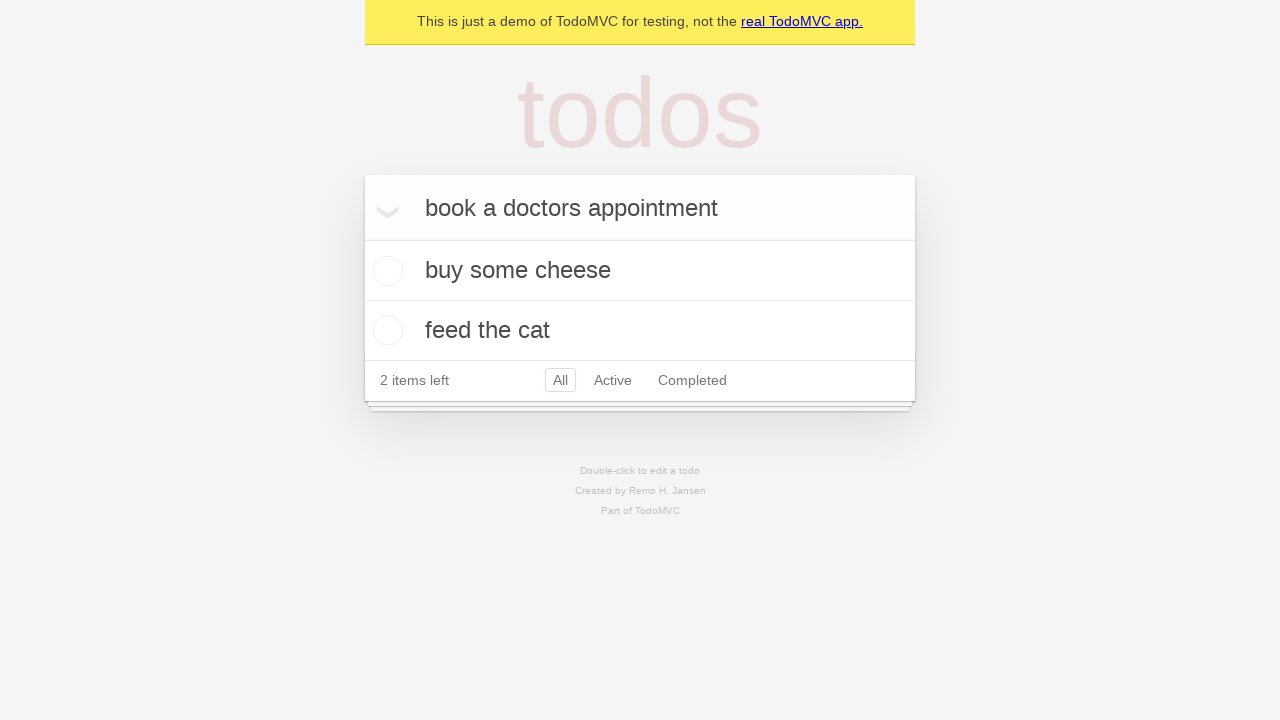

Pressed Enter to create third todo on internal:attr=[placeholder="What needs to be done?"i]
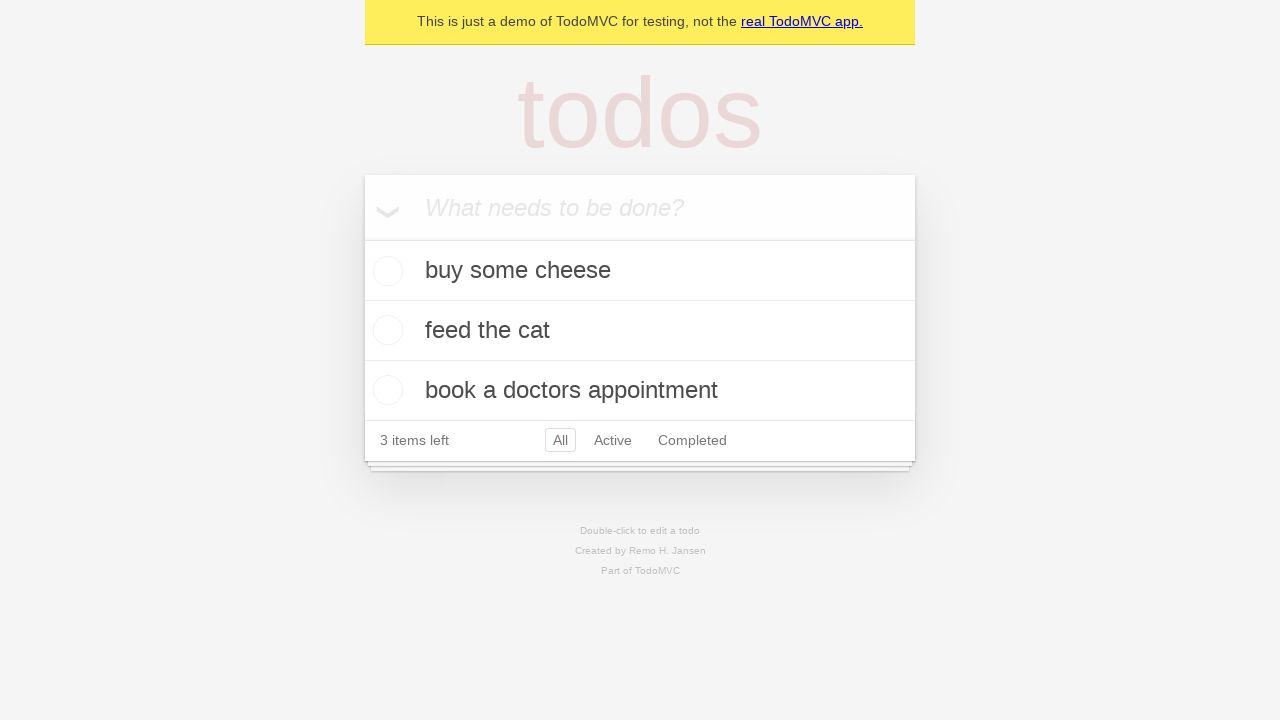

Waited for all three todos to appear
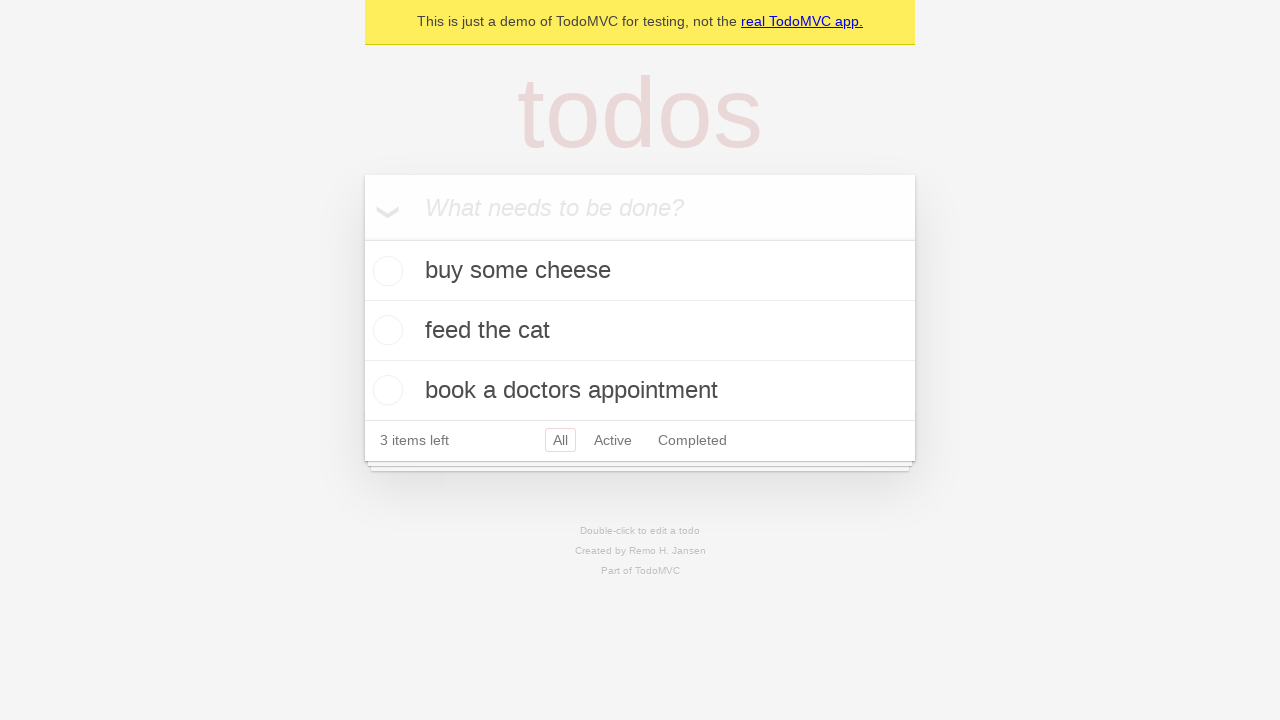

Checked the 'Mark all as complete' checkbox at (362, 238) on internal:label="Mark all as complete"i
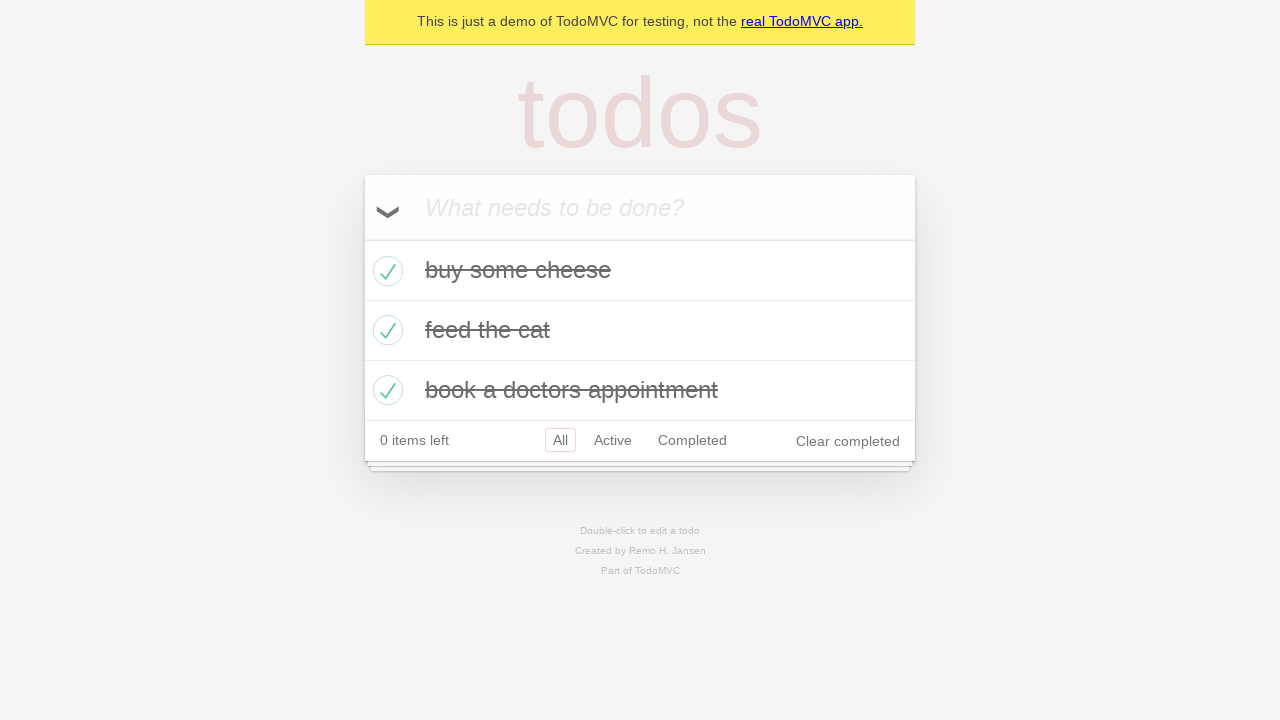

Unchecked the first todo item at (385, 271) on [data-testid='todo-item'] >> nth=0 >> internal:role=checkbox
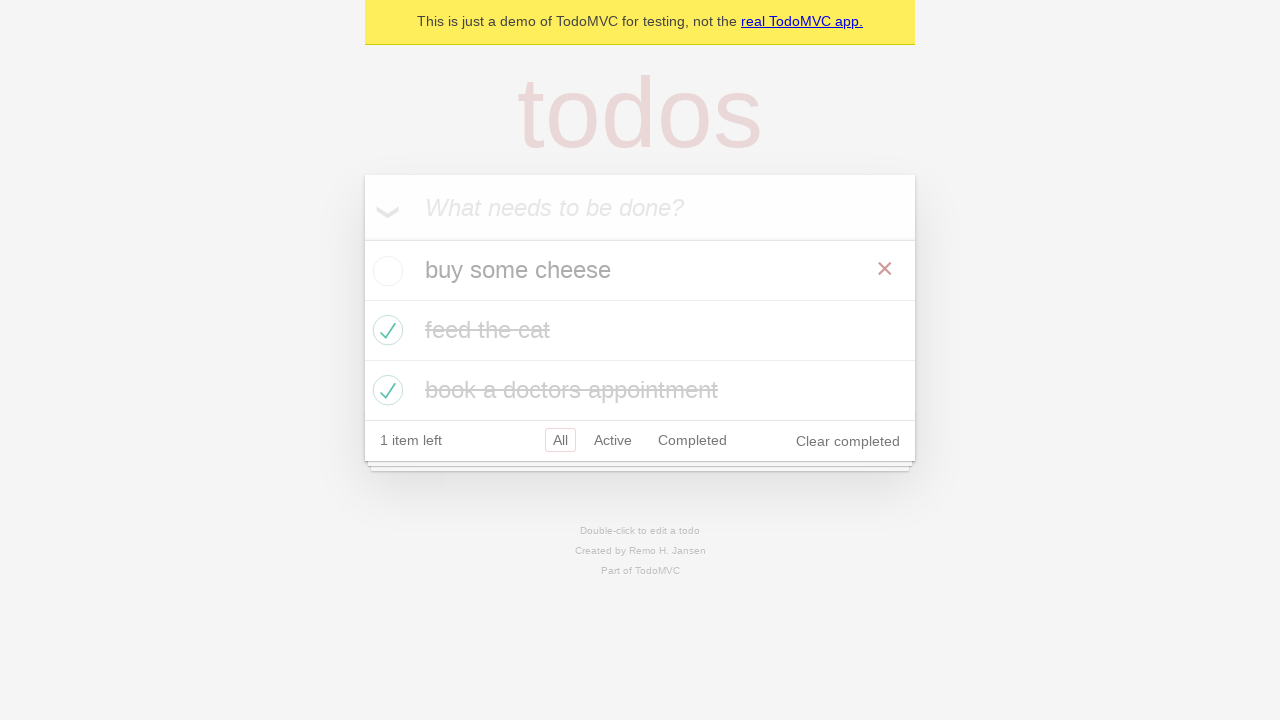

Checked the first todo item again at (385, 271) on [data-testid='todo-item'] >> nth=0 >> internal:role=checkbox
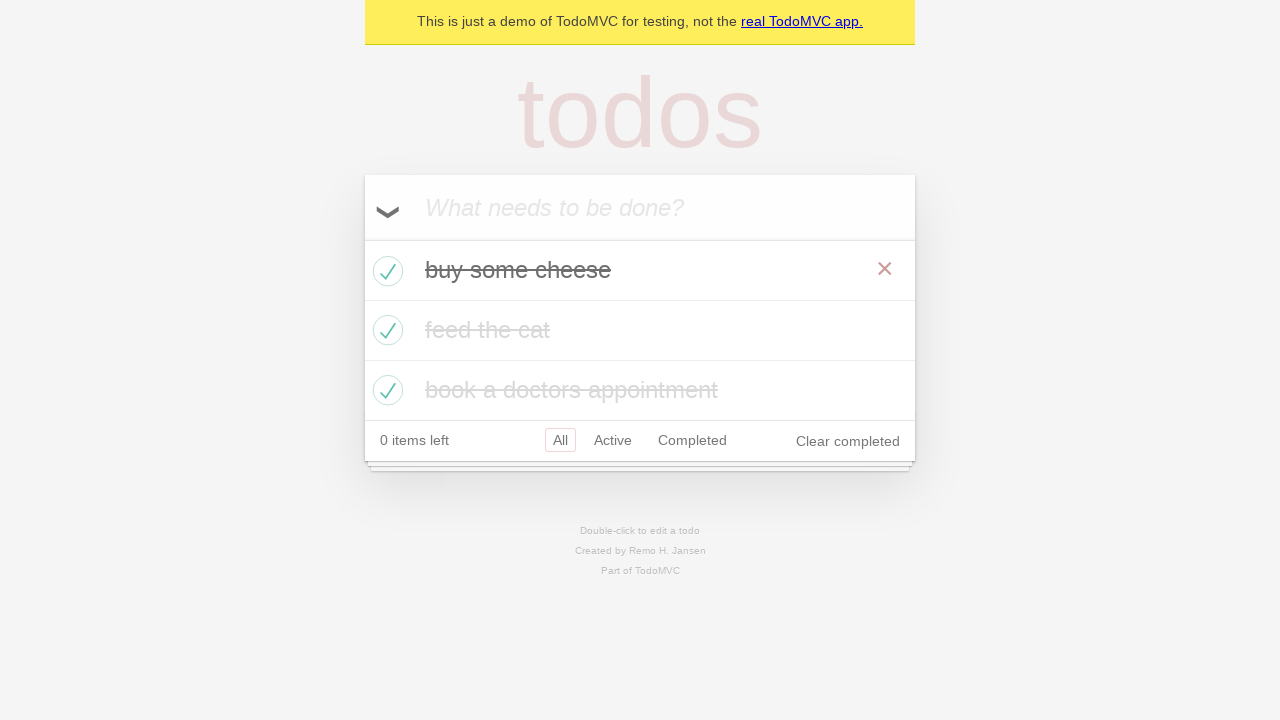

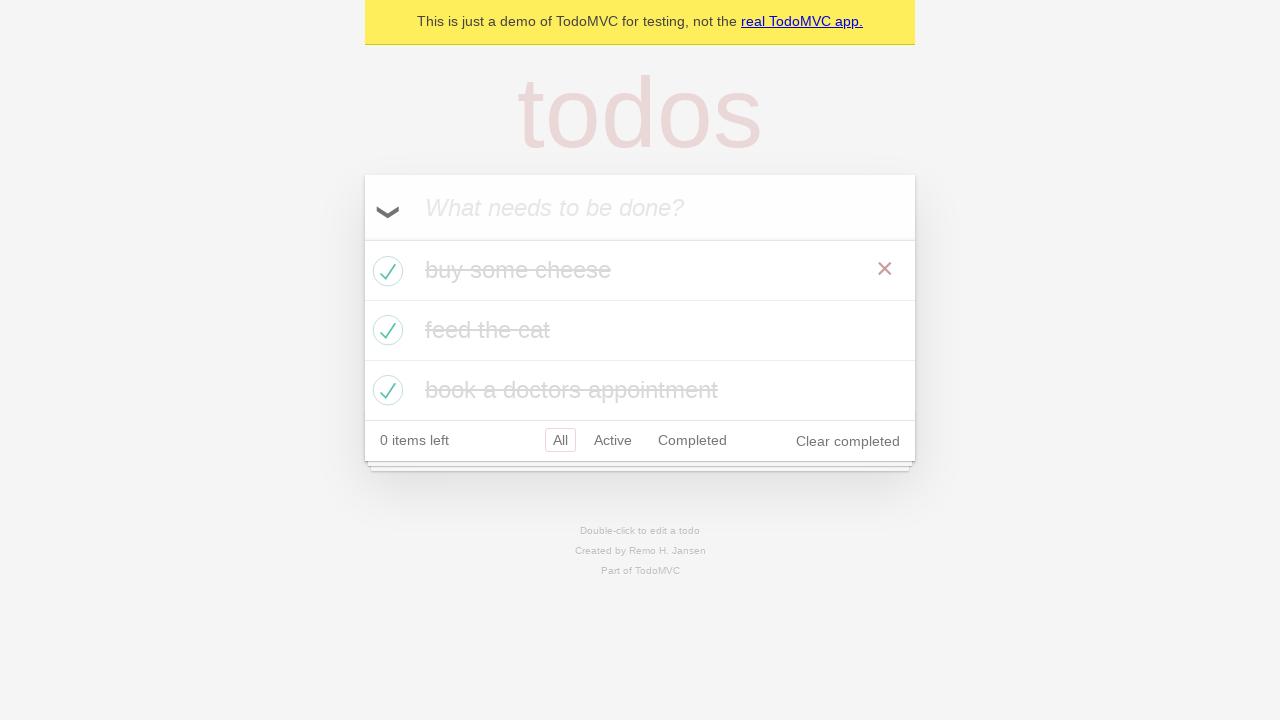